Tests clicking on an input associated with the label "I have a car" within an iframe on W3Schools checkbox example page

Starting URL: https://www.w3schools.com/tags/tryit.asp?filename=tryhtml5_input_type_checkbox

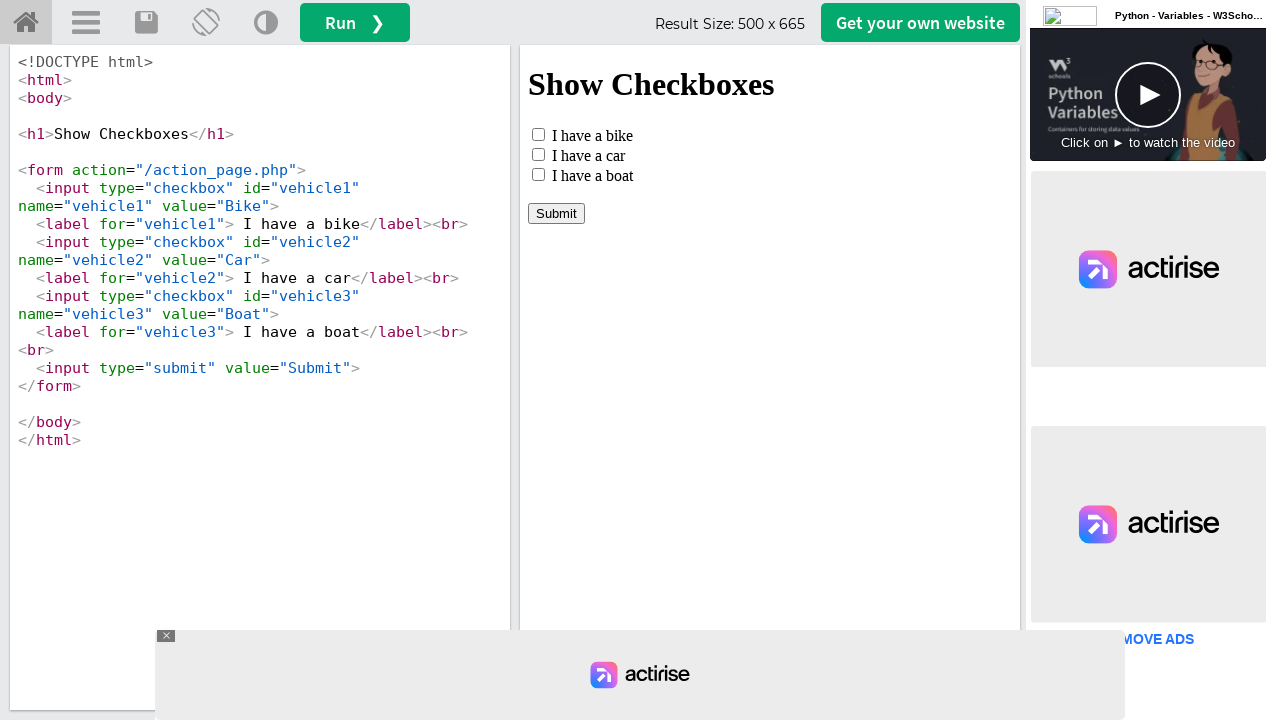

Located iframe with id 'iframeResult'
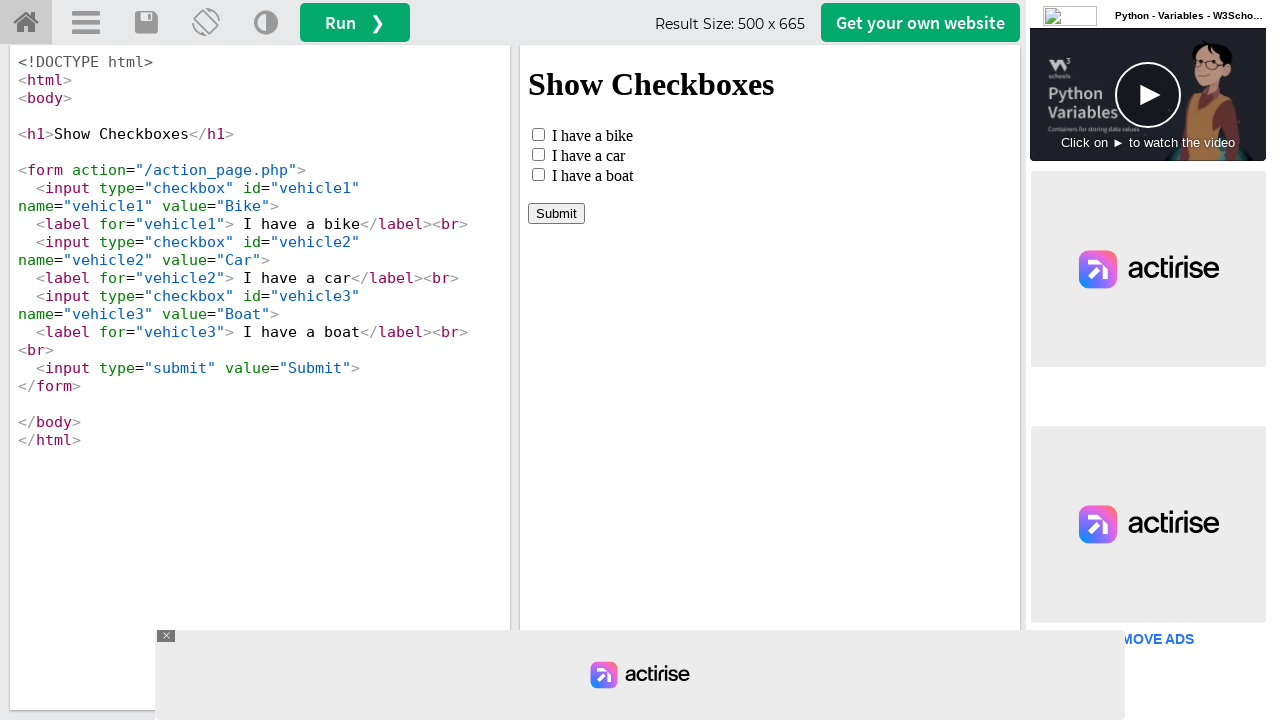

Clicked on input associated with 'I have a car' label within iframe at (588, 155) on #iframeResult >> internal:control=enter-frame >> label:has-text('I have a car')
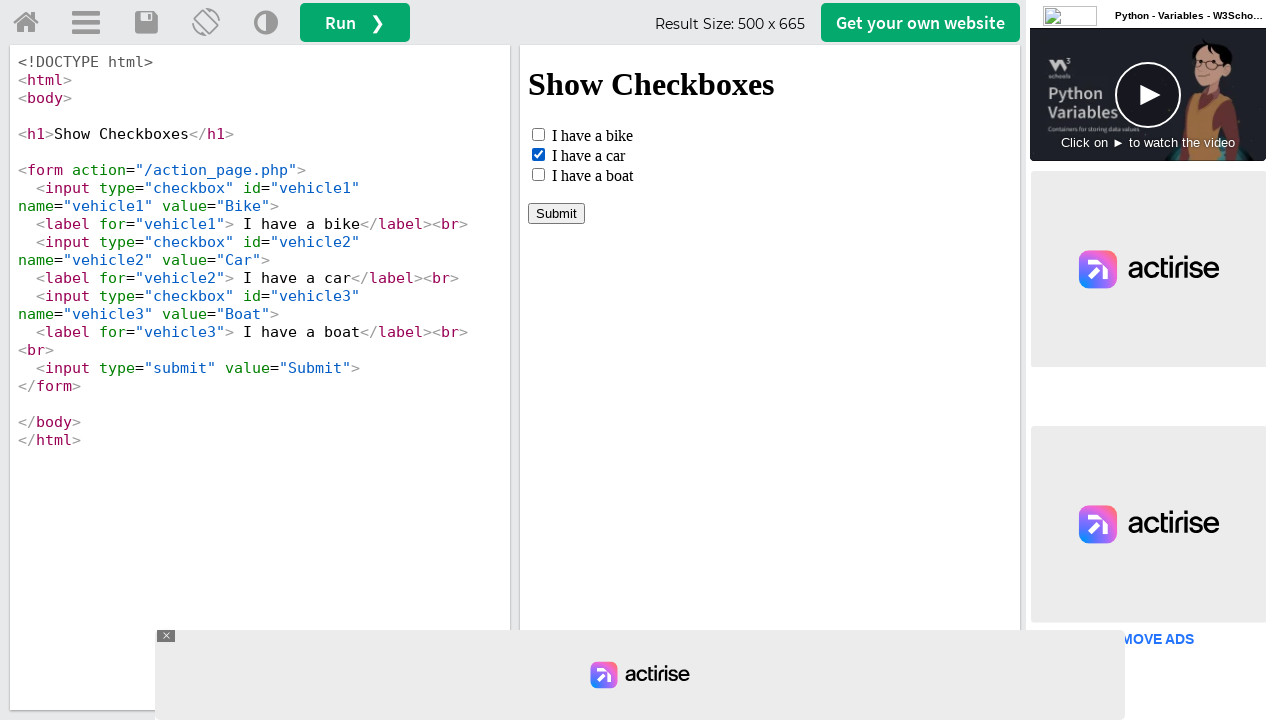

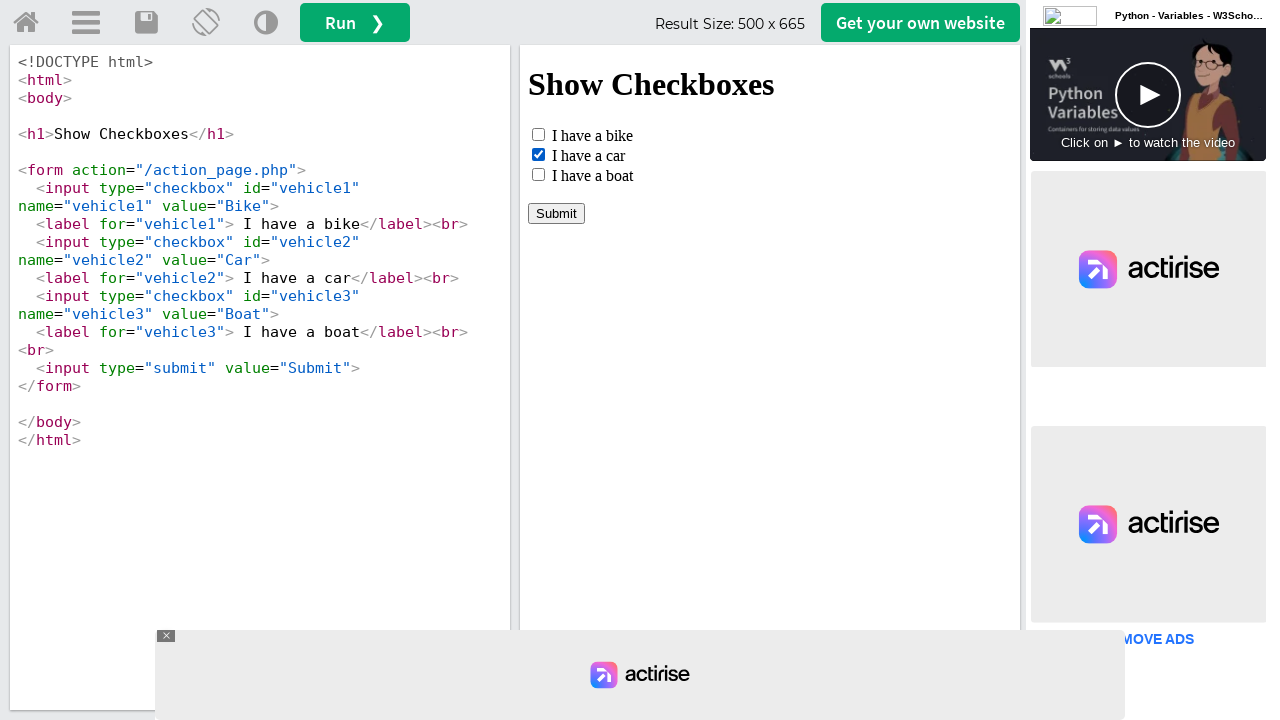